Tests JavaScript alert handling by clicking a button that triggers an alert, accepting it, then reading a value from the page, calculating a result, and submitting a form with that calculated value.

Starting URL: http://suninjuly.github.io/alert_accept.html

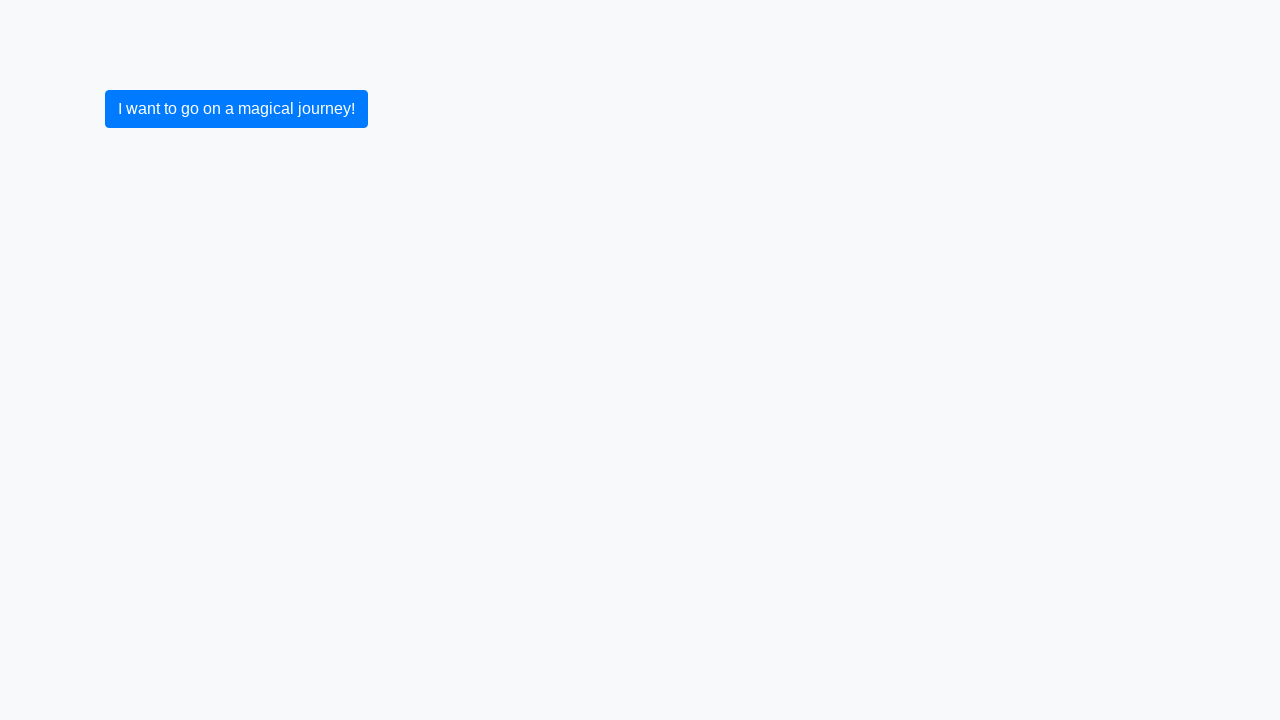

Set up dialog handler to accept alerts
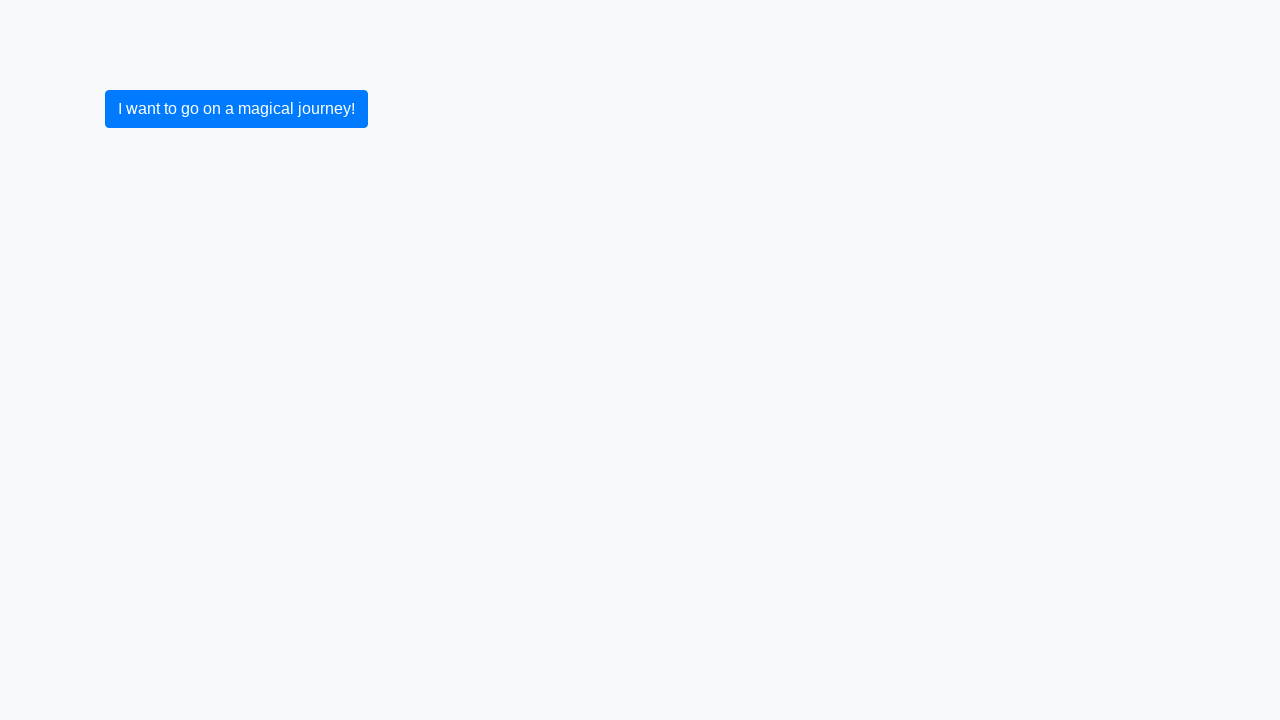

Clicked button to trigger JavaScript alert at (236, 109) on xpath=//button
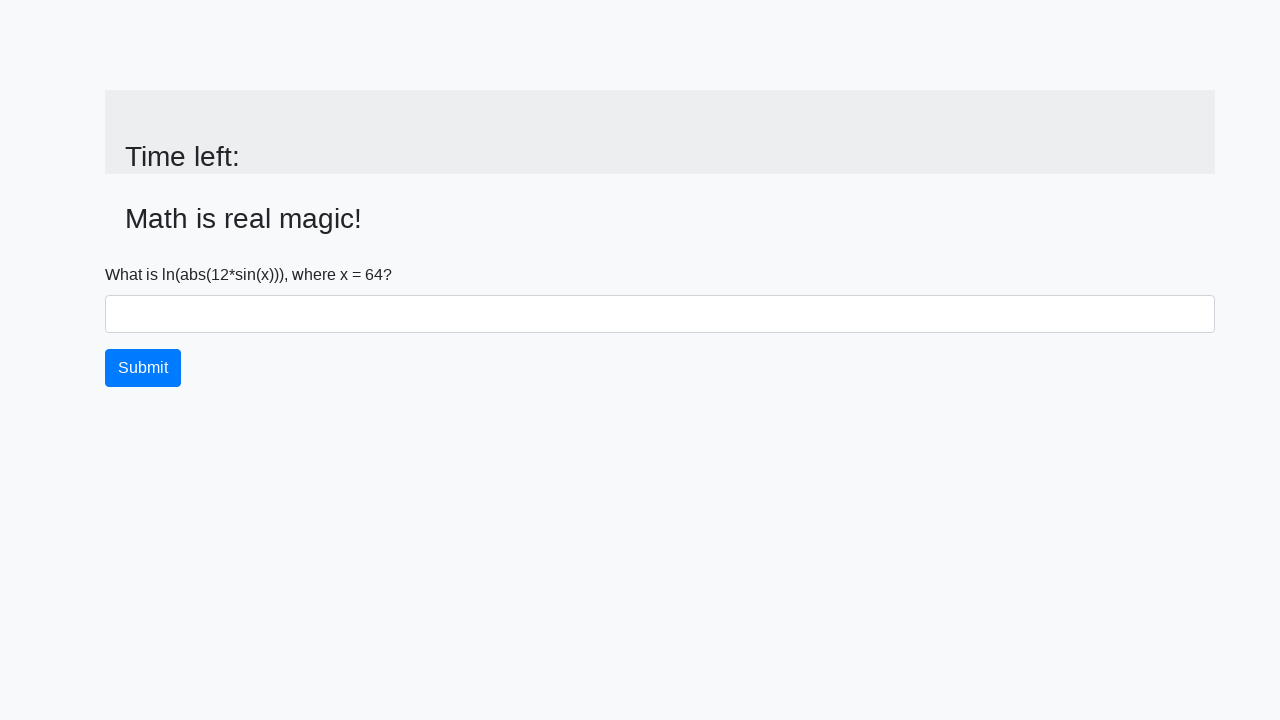

Alert accepted and #input_value element loaded
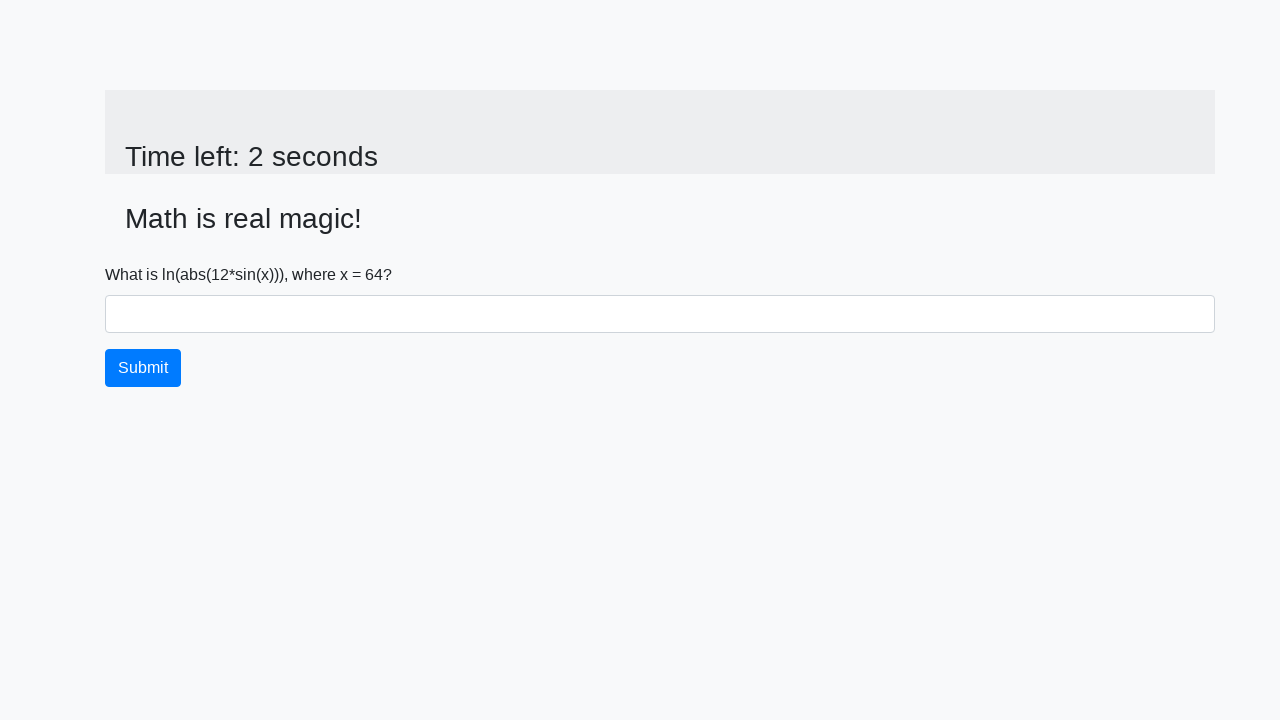

Retrieved value from #input_value element: 64
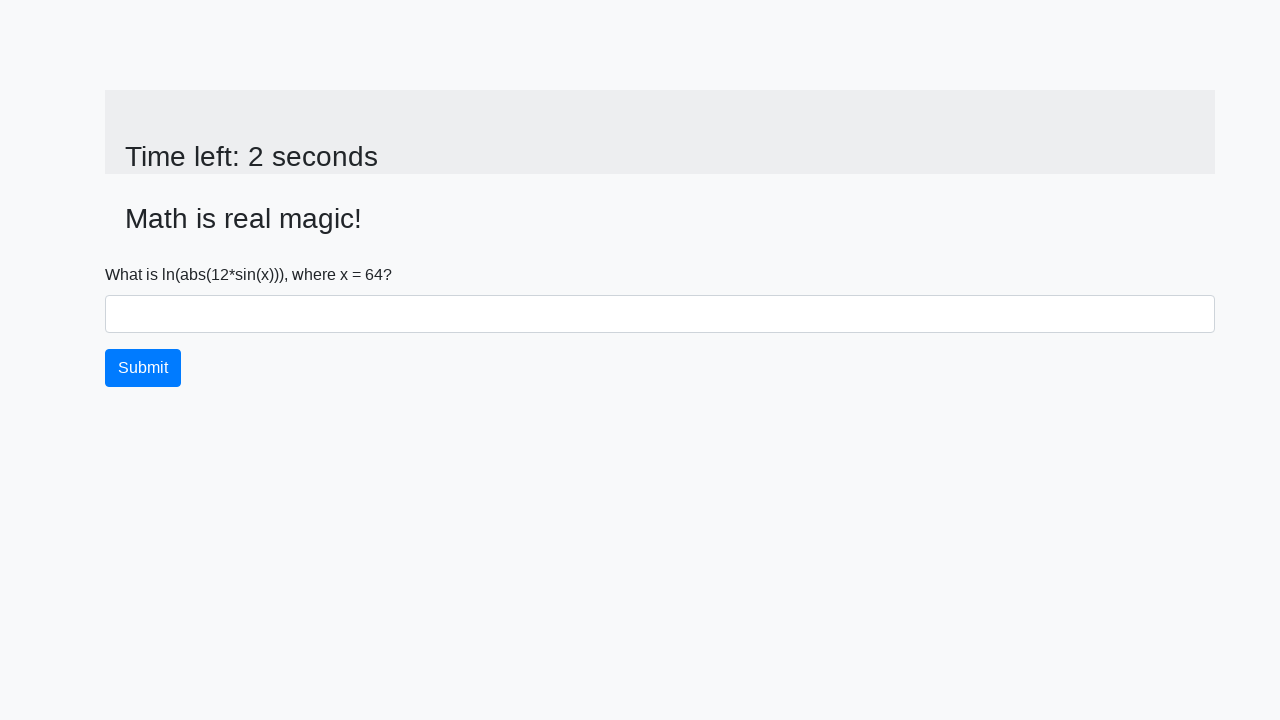

Calculated result using formula: 2.40155334283626
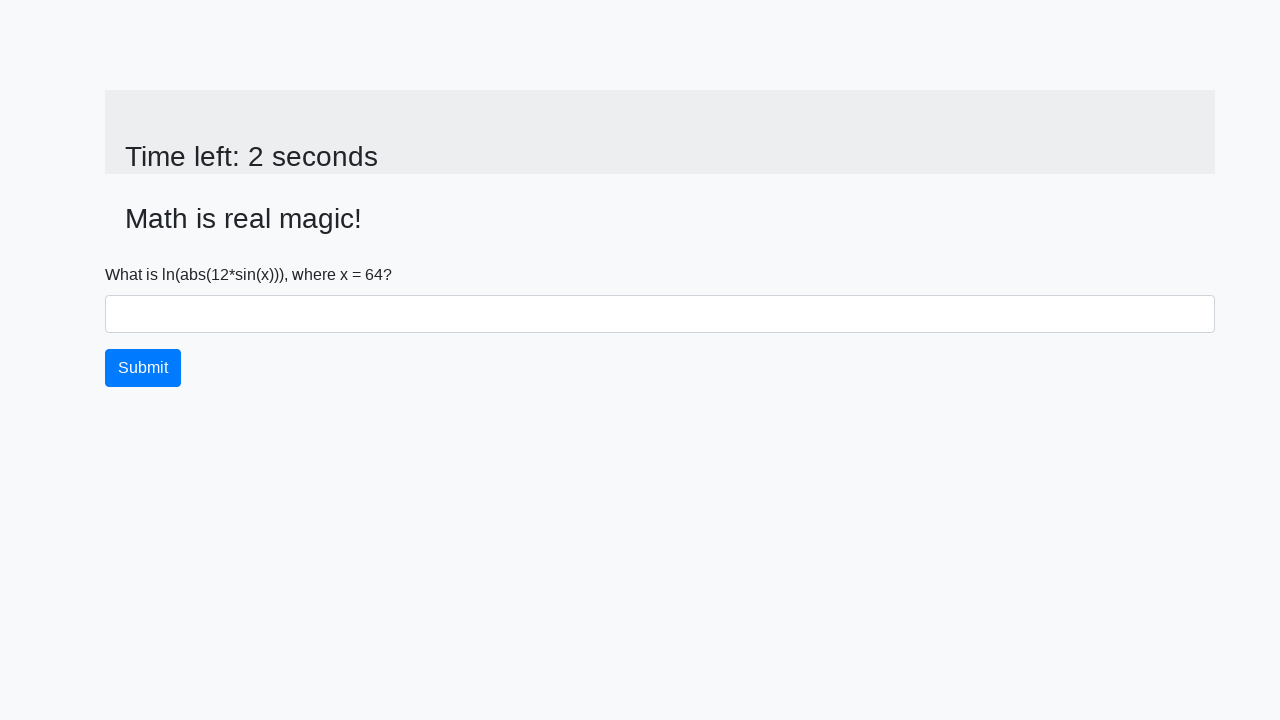

Filled input field with calculated value on //input
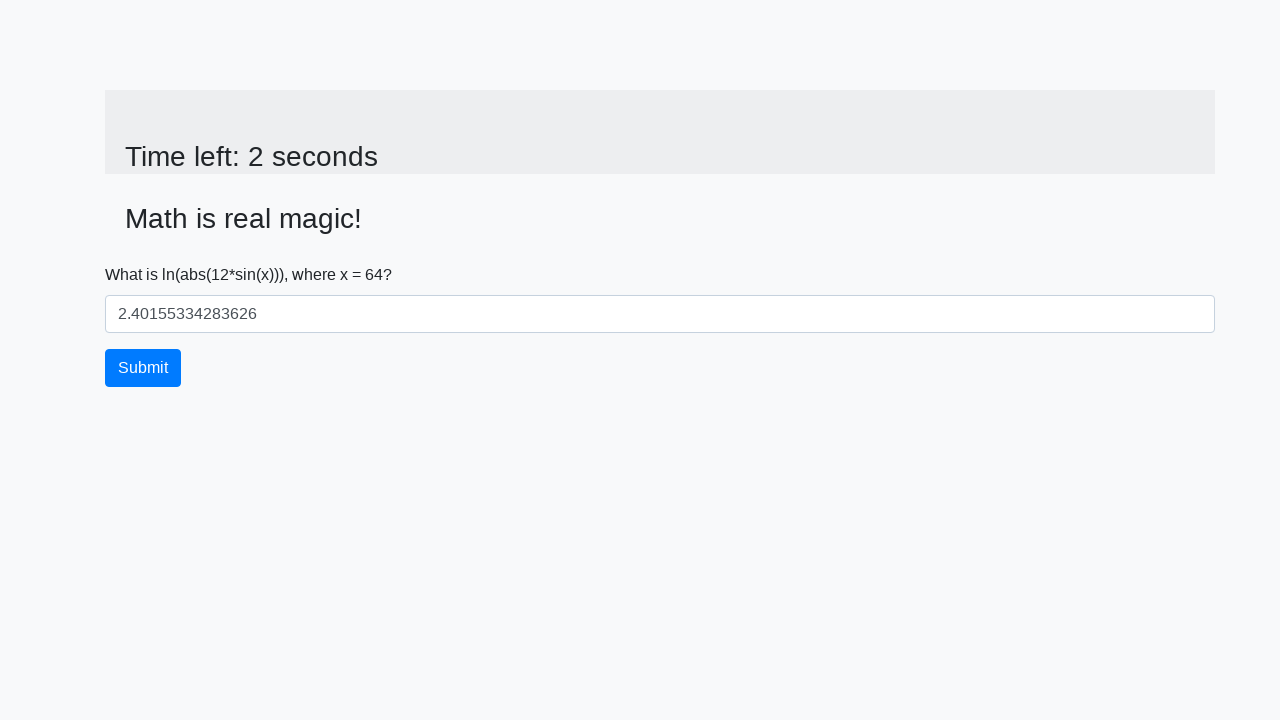

Clicked submit button to submit form at (143, 368) on xpath=//button
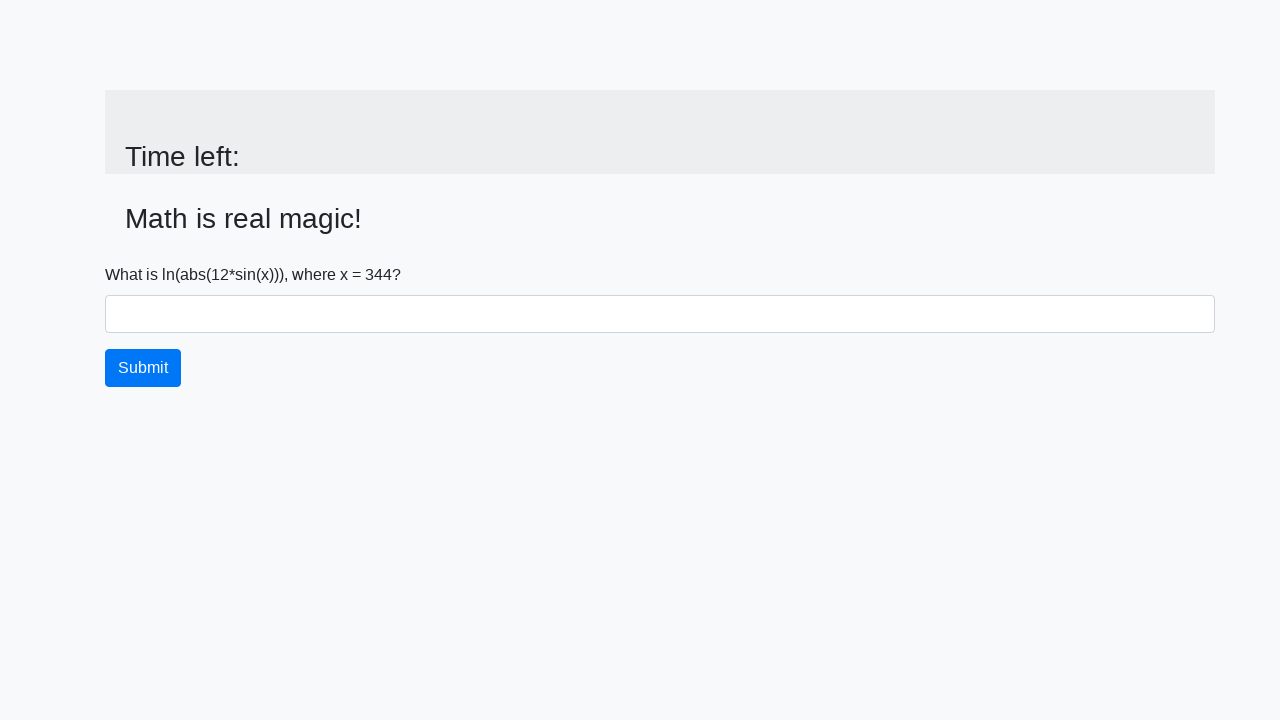

Waited 1000ms for page to process submission
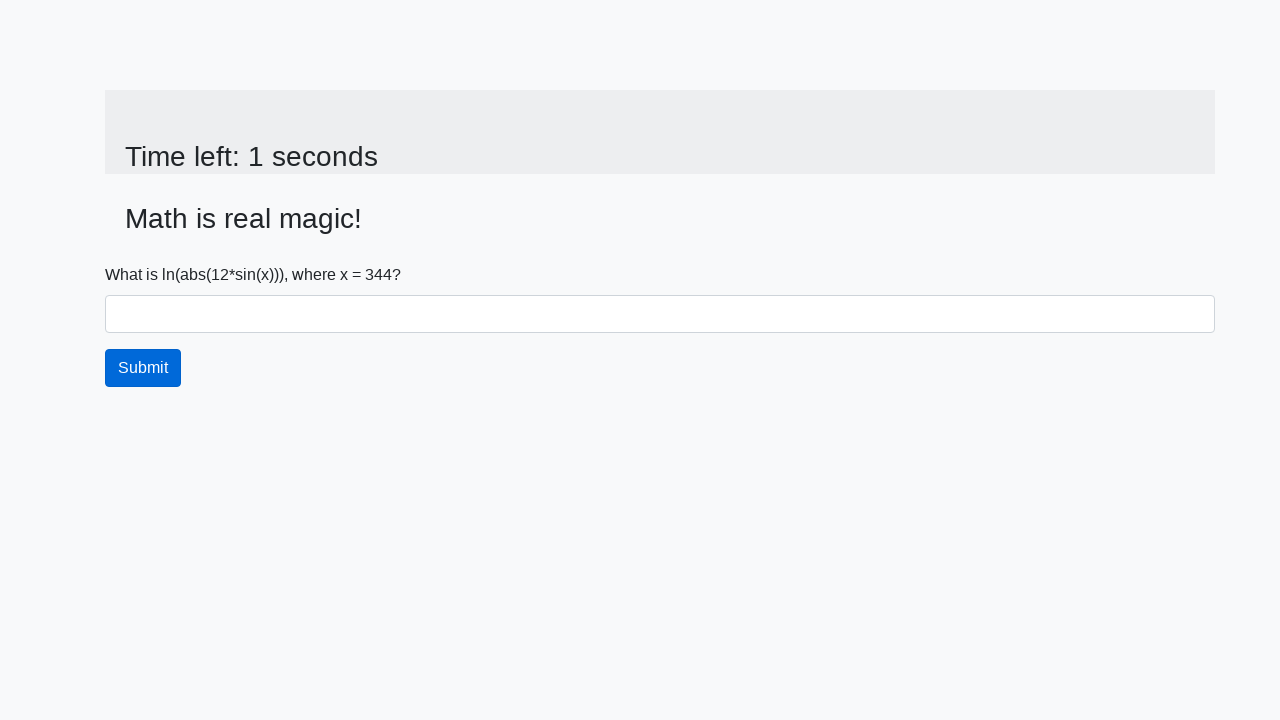

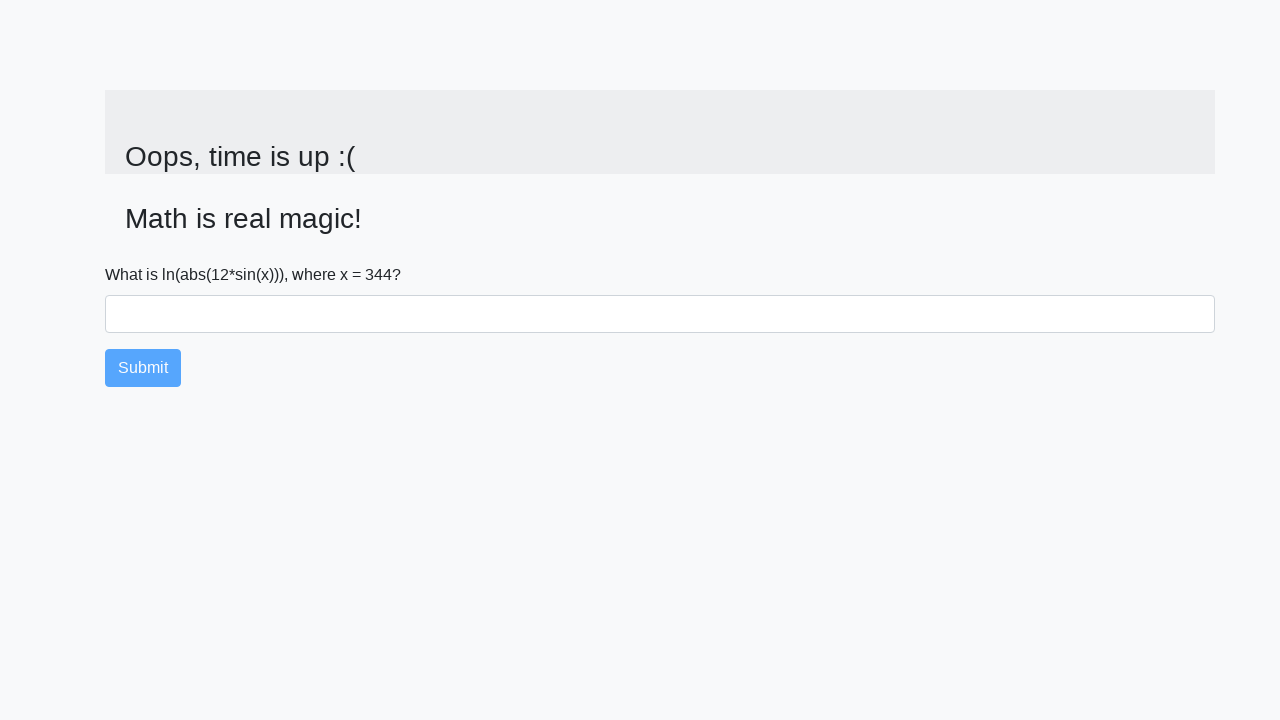